Tests radio button functionality by clicking different radio button options on a practice automation page

Starting URL: https://rahulshettyacademy.com/AutomationPractice/

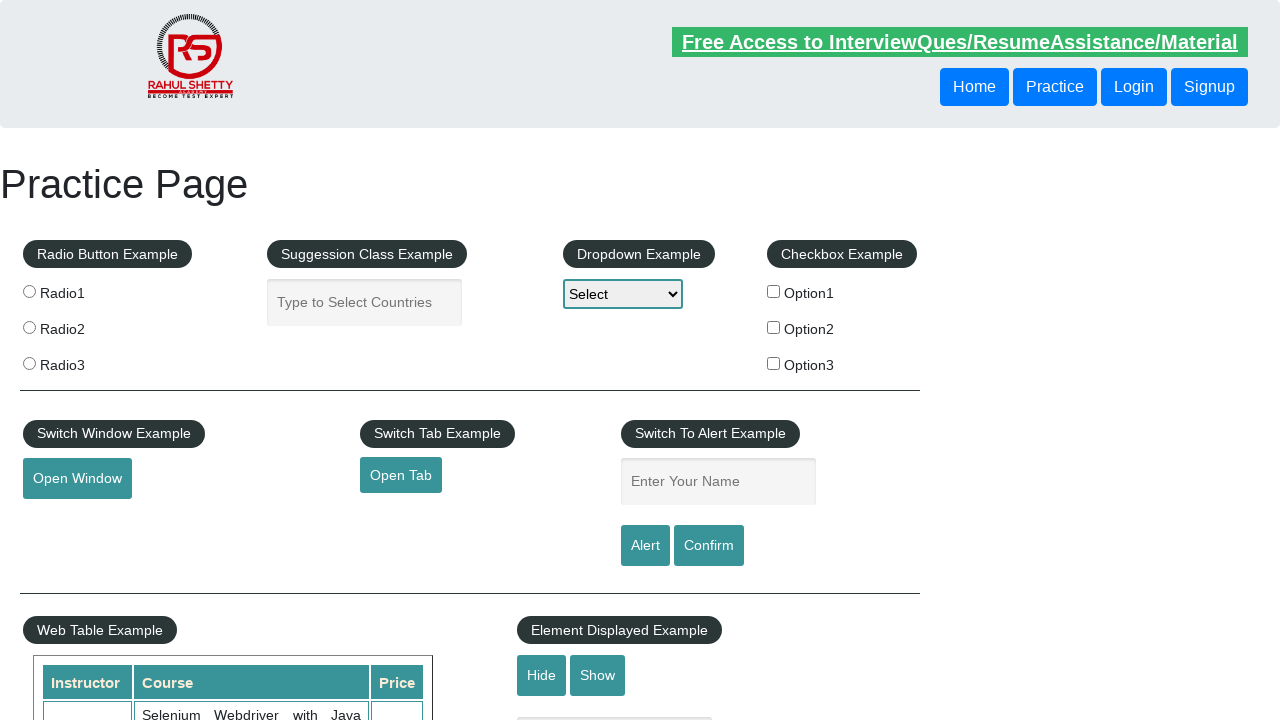

Clicked first radio button (radio1) at (29, 291) on [value='radio1']
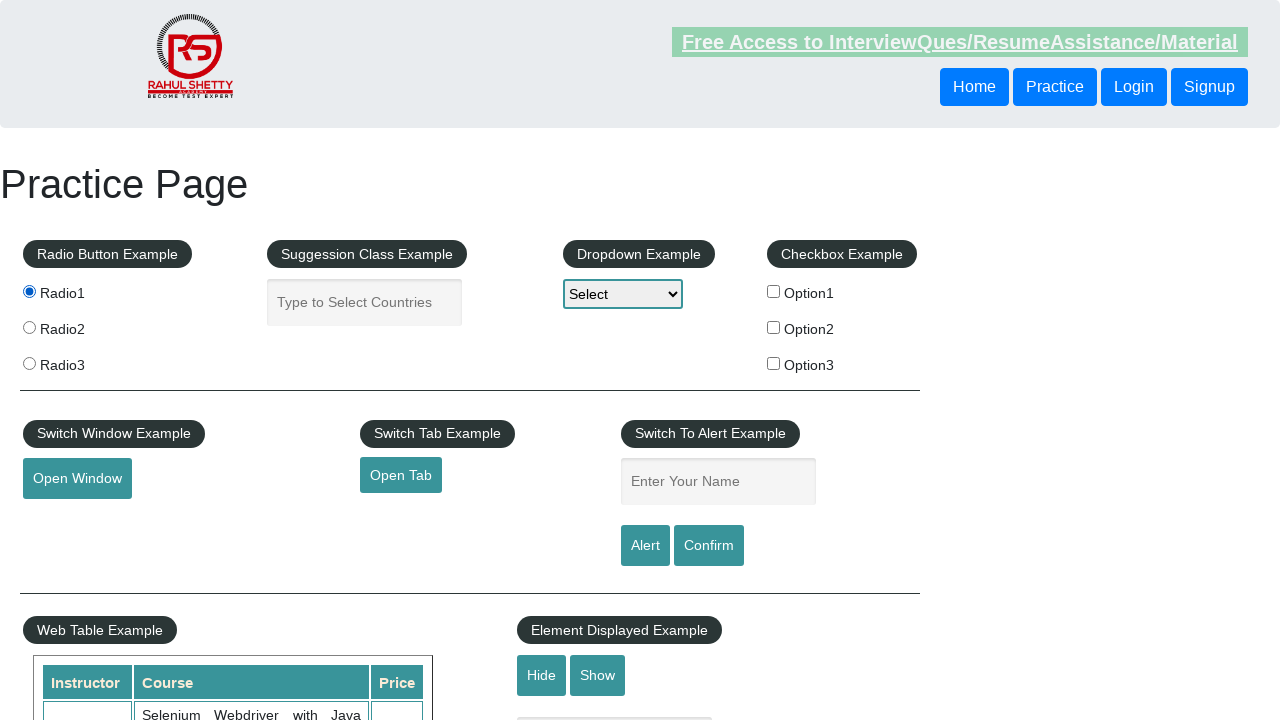

Clicked second radio button (radio2) at (29, 327) on [value='radio2']
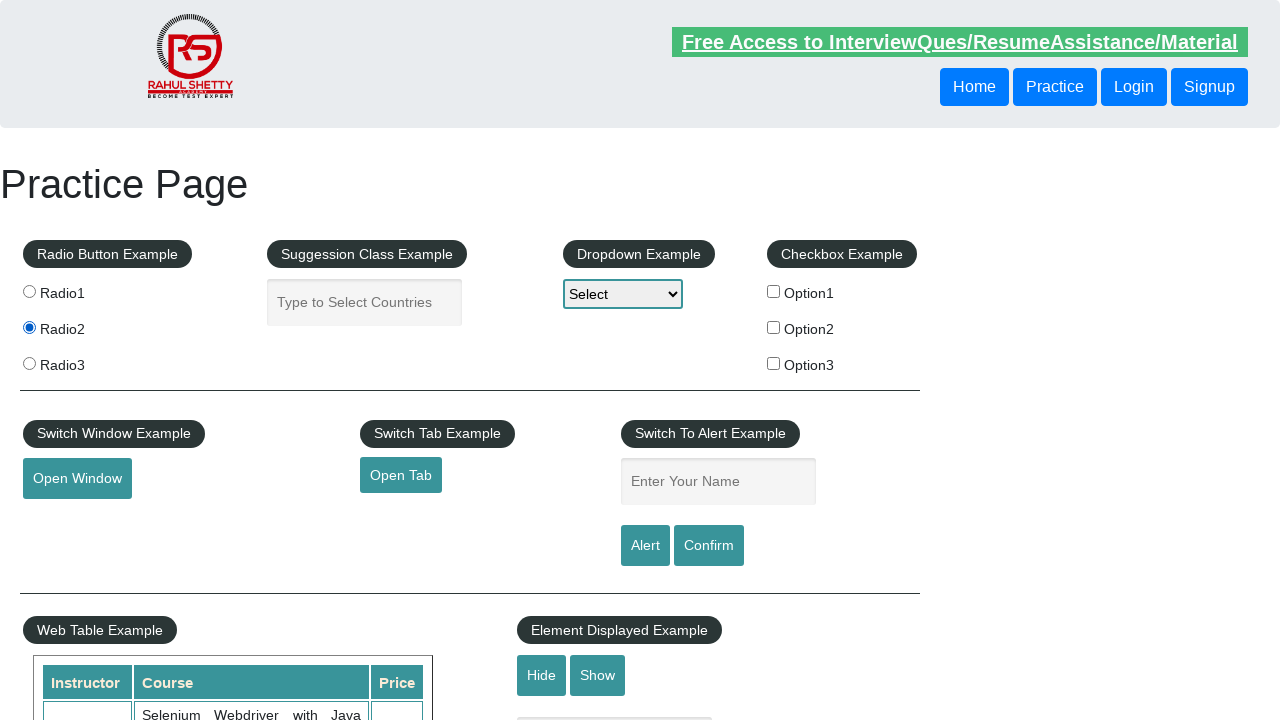

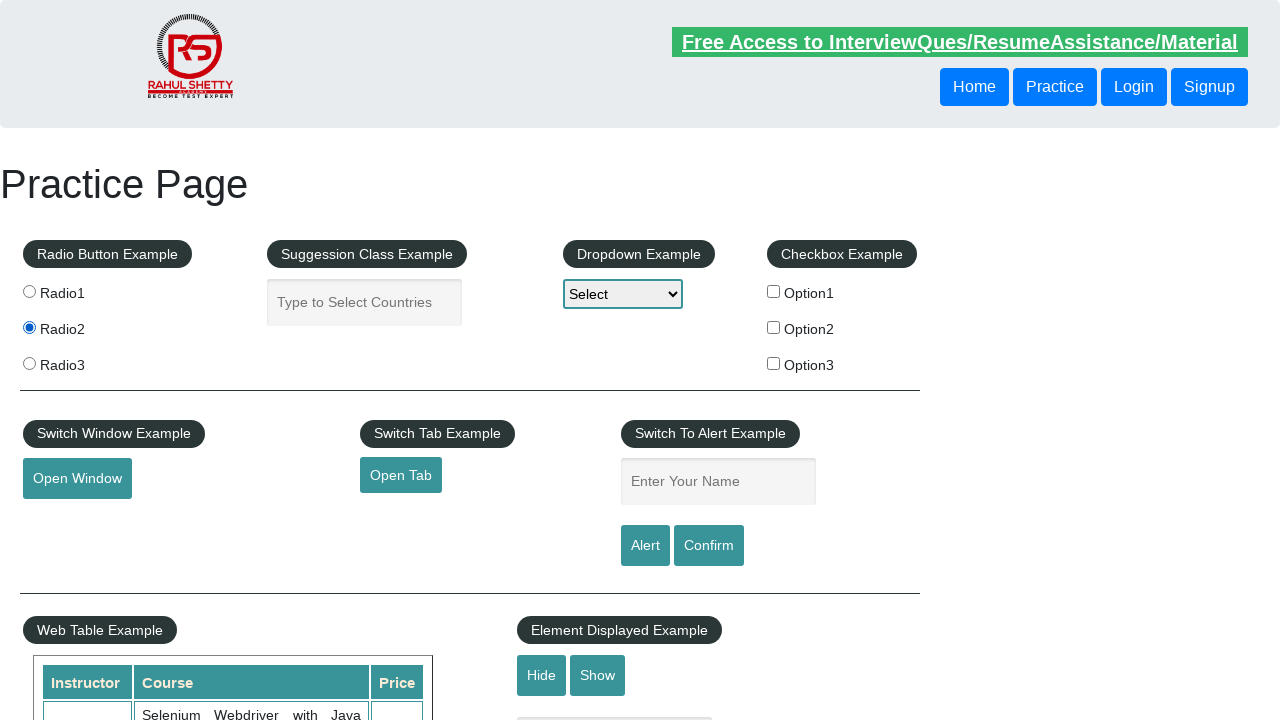